Tests HTML5 drag and drop functionality by dragging an element from one container to another on the W3Schools demo page

Starting URL: https://www.w3schools.com/html/html5_draganddrop.asp

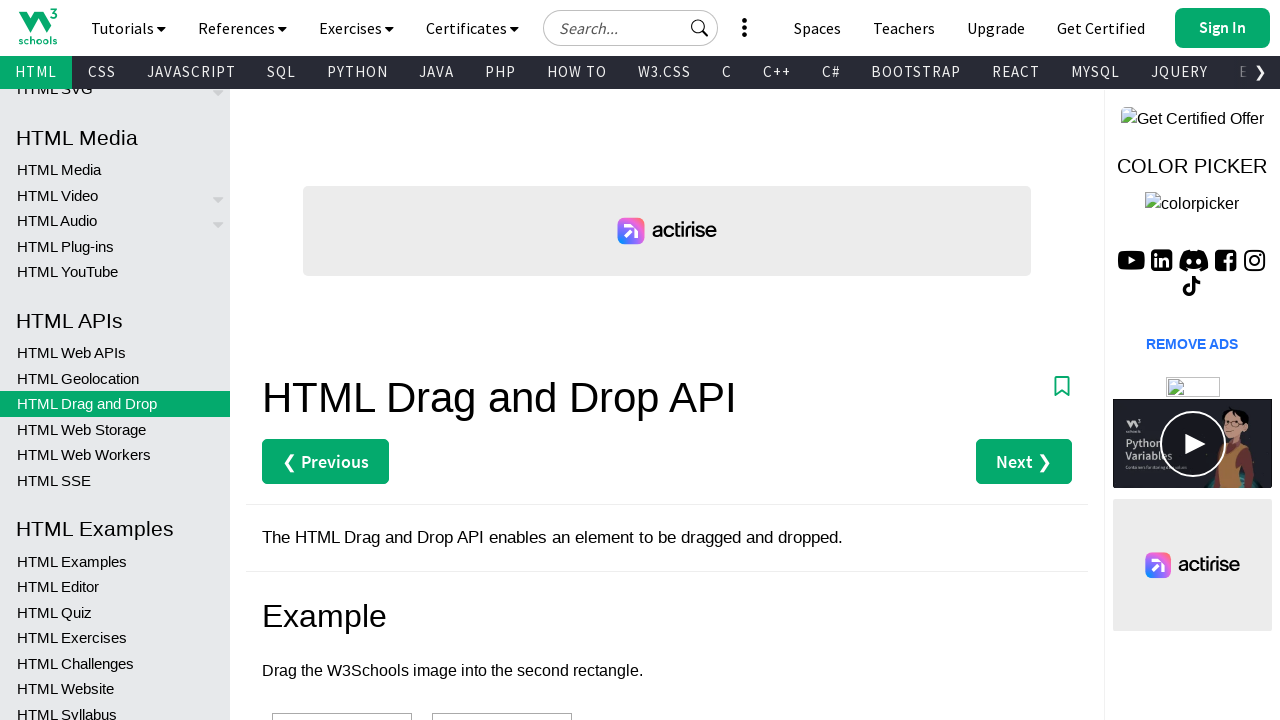

Waited for source drag and drop container #div1 to be visible
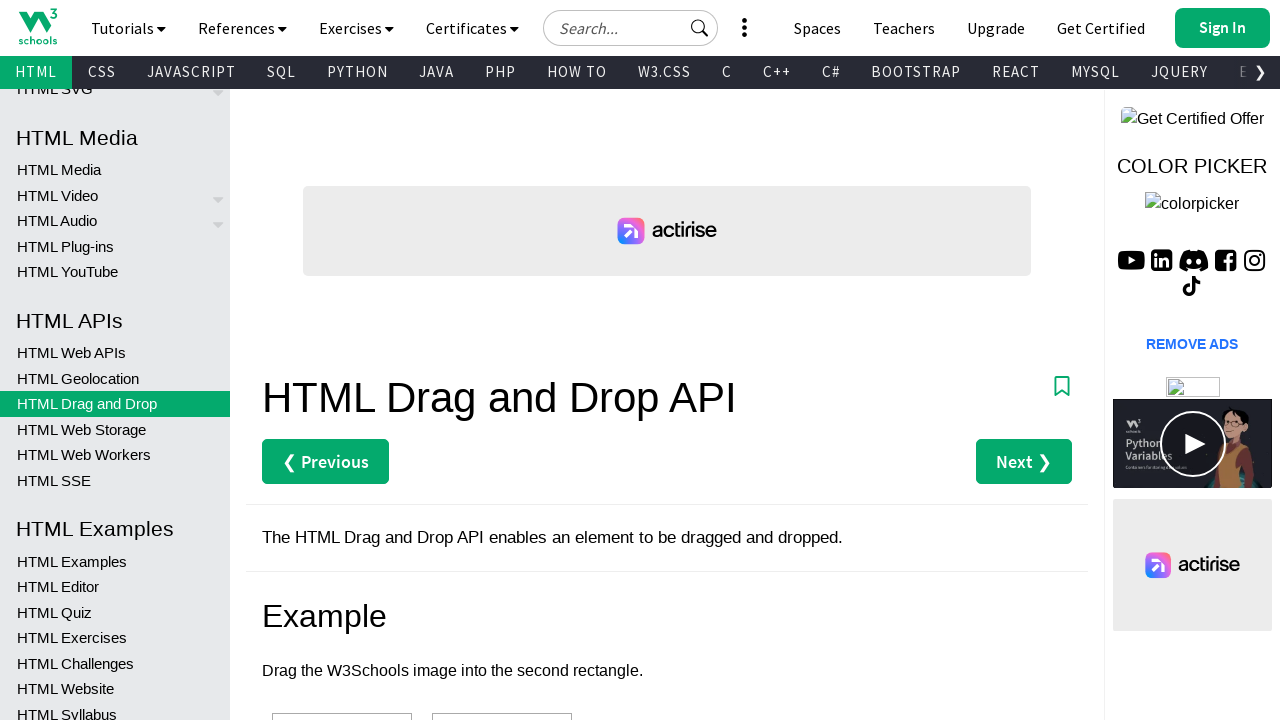

Waited for destination drag and drop container #div2 to be visible
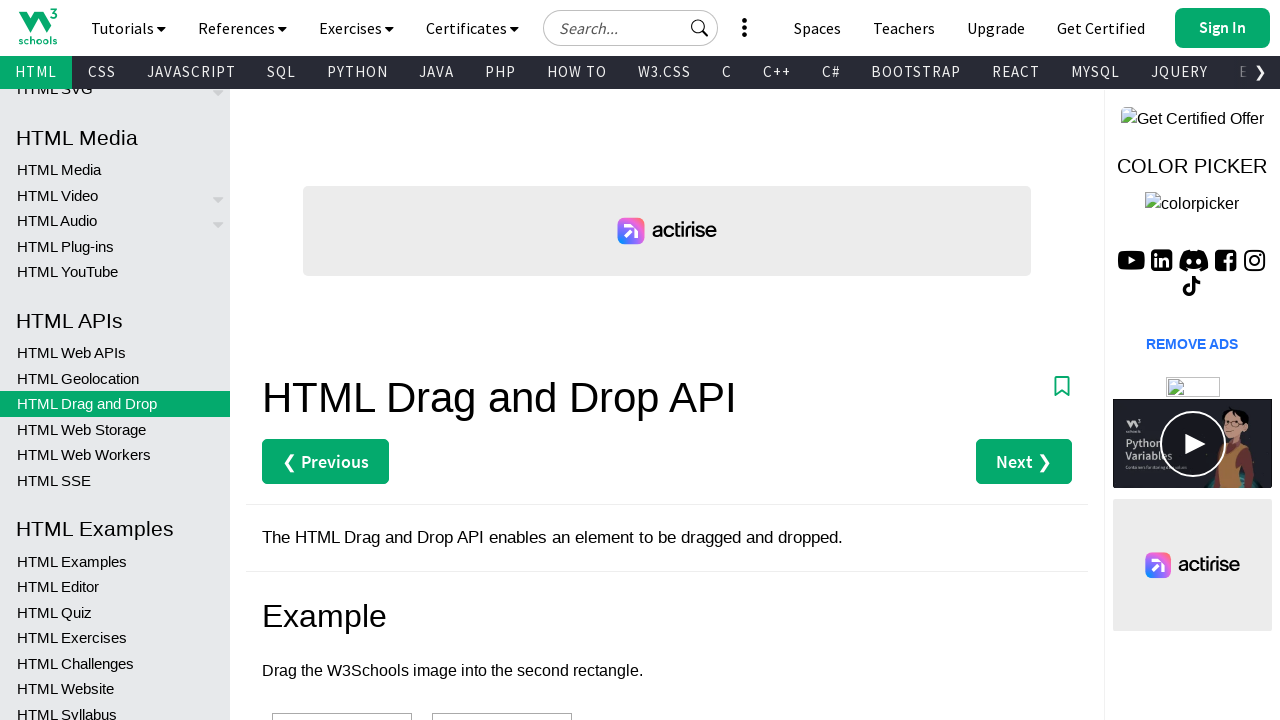

Dragged image element from #div1 container to #div2 container at (502, 361)
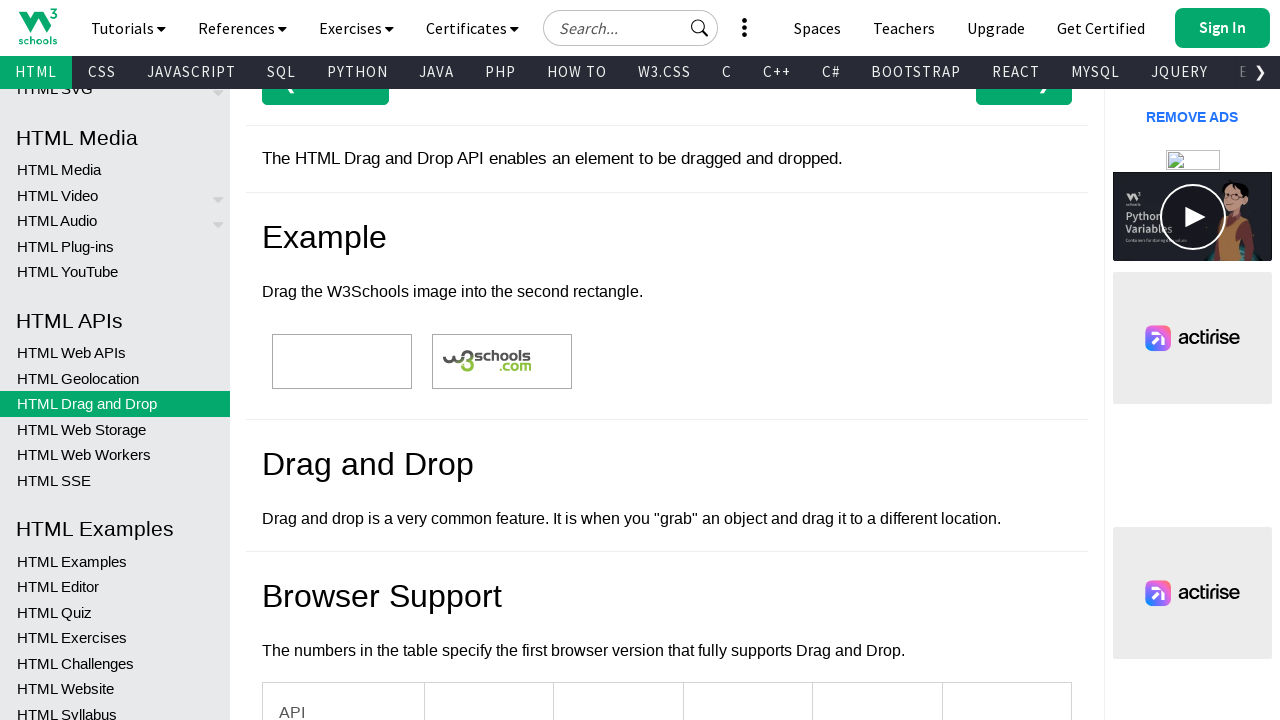

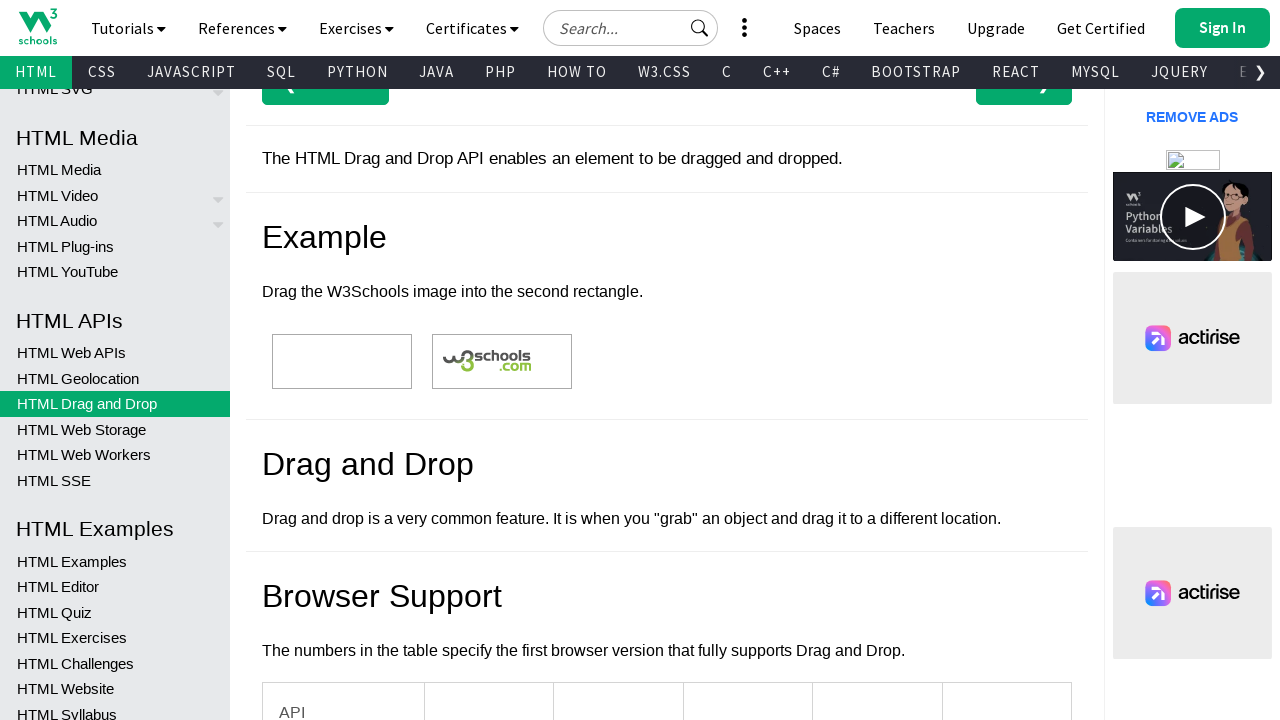